Tests explicit wait functionality by clicking a timer button and waiting for a WebDriver text element to become visible

Starting URL: http://seleniumpractise.blogspot.in/2016/08/how-to-use-explicit-wait-in-selenium.html

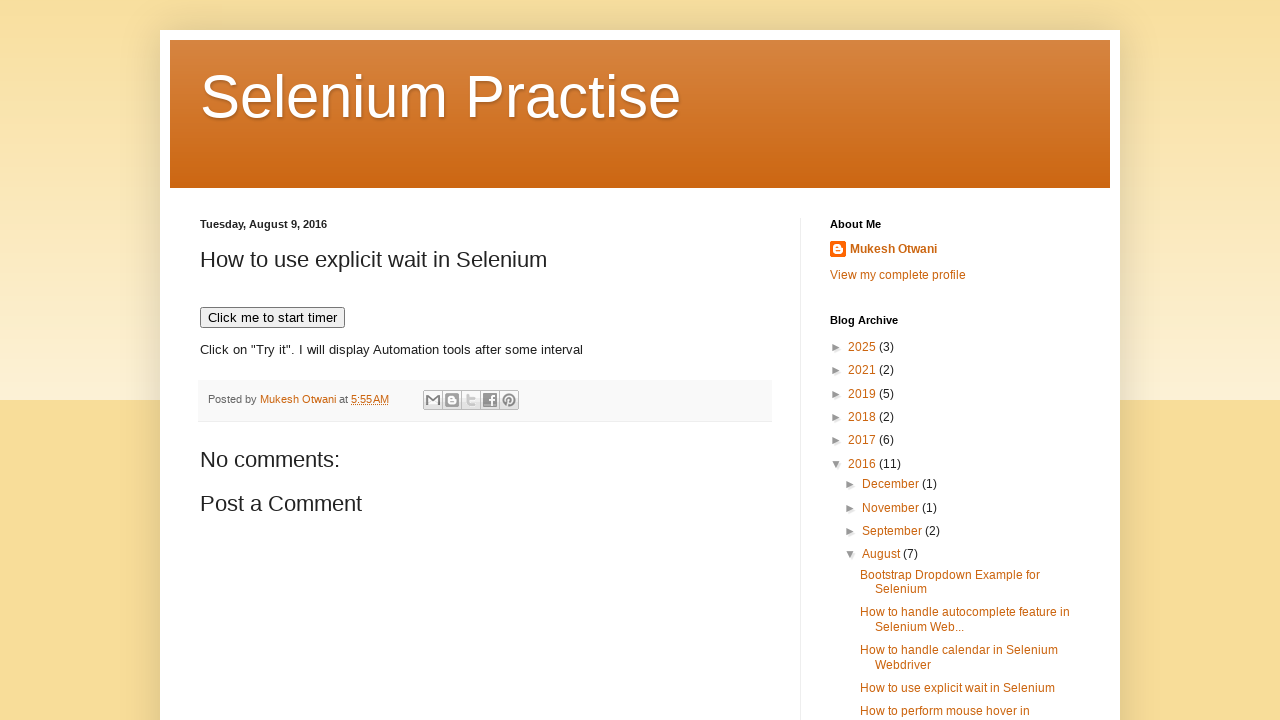

Navigated to explicit wait practice page
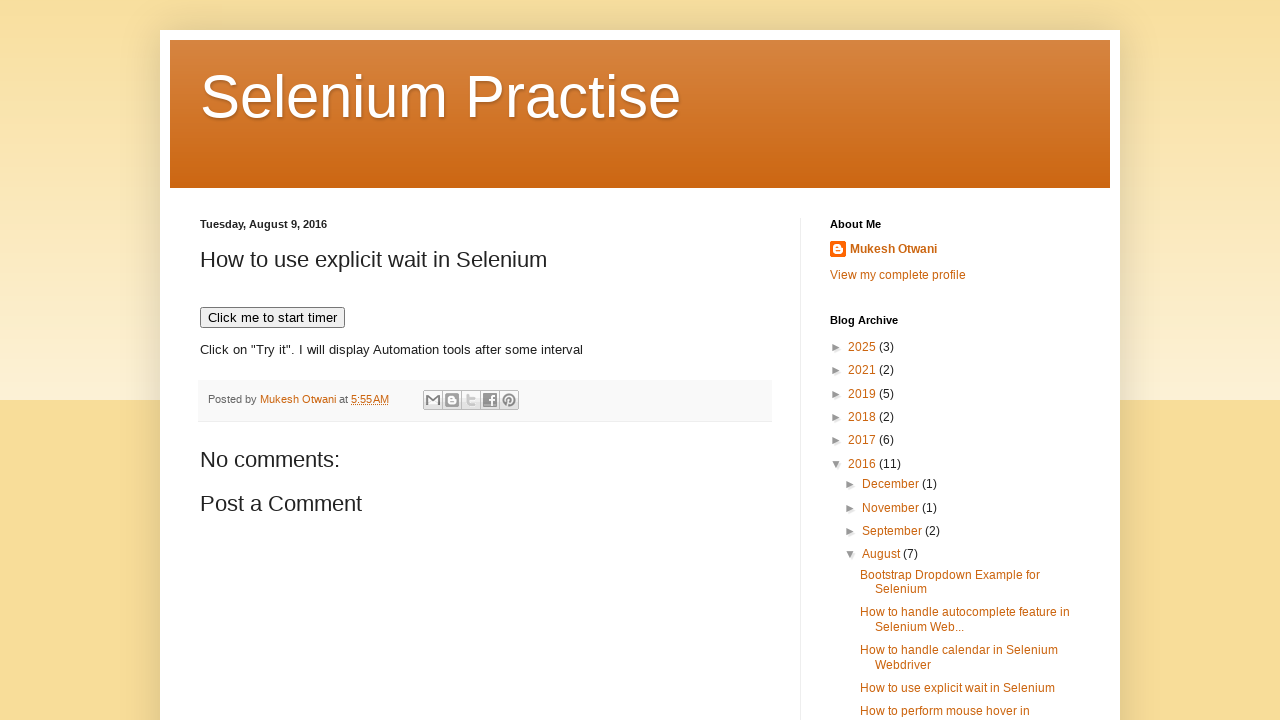

Clicked timer button to start the countdown at (272, 318) on xpath=//button[text()='Click me to start timer']
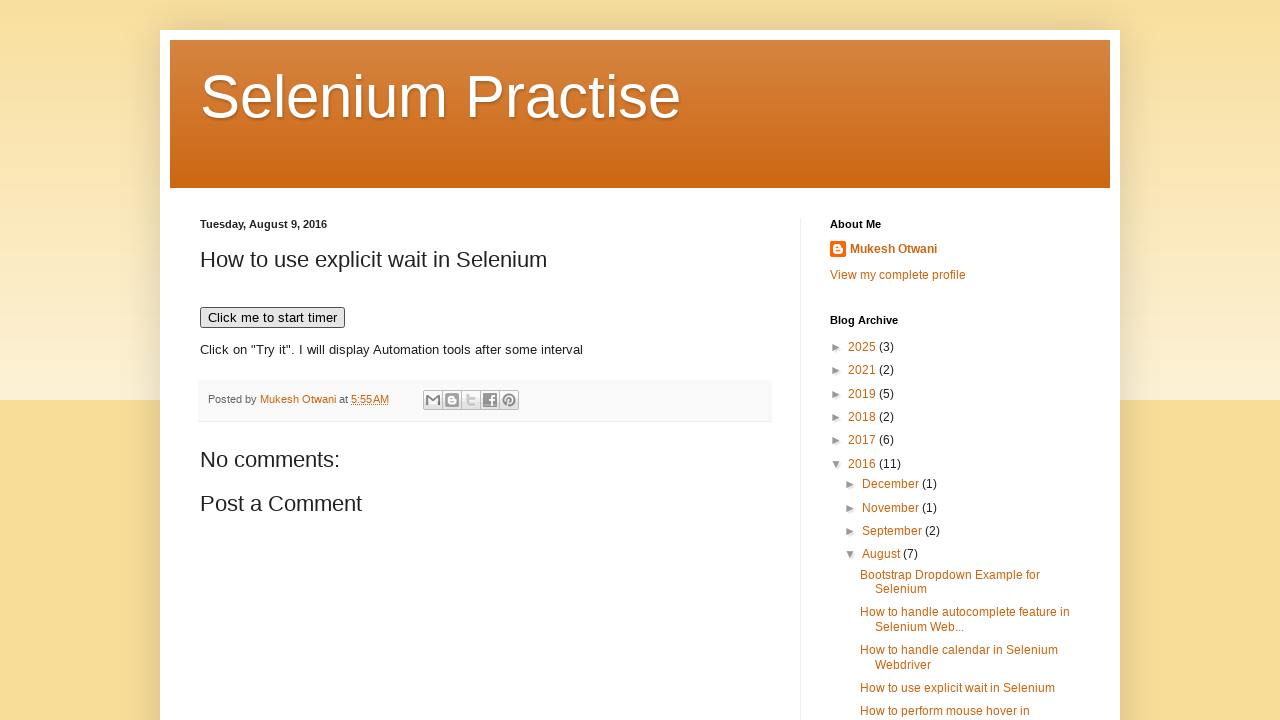

WebDriver text element became visible after explicit wait
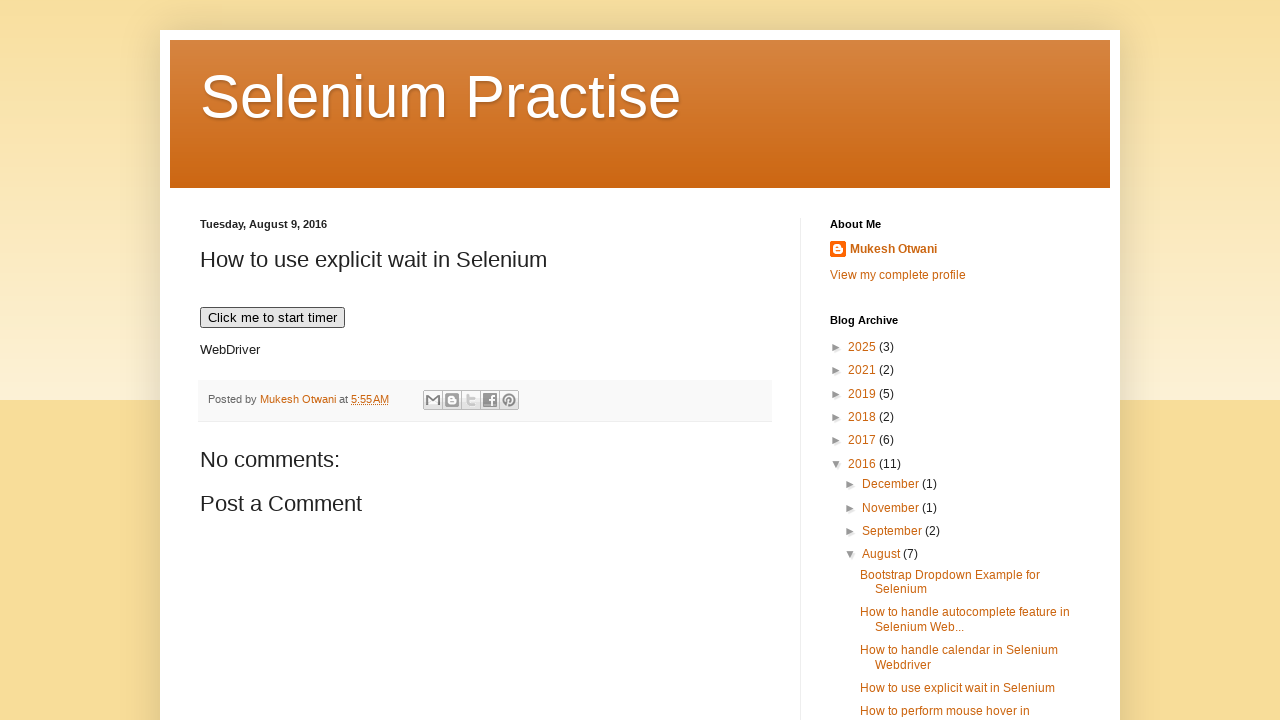

Verified WebDriver element is visible
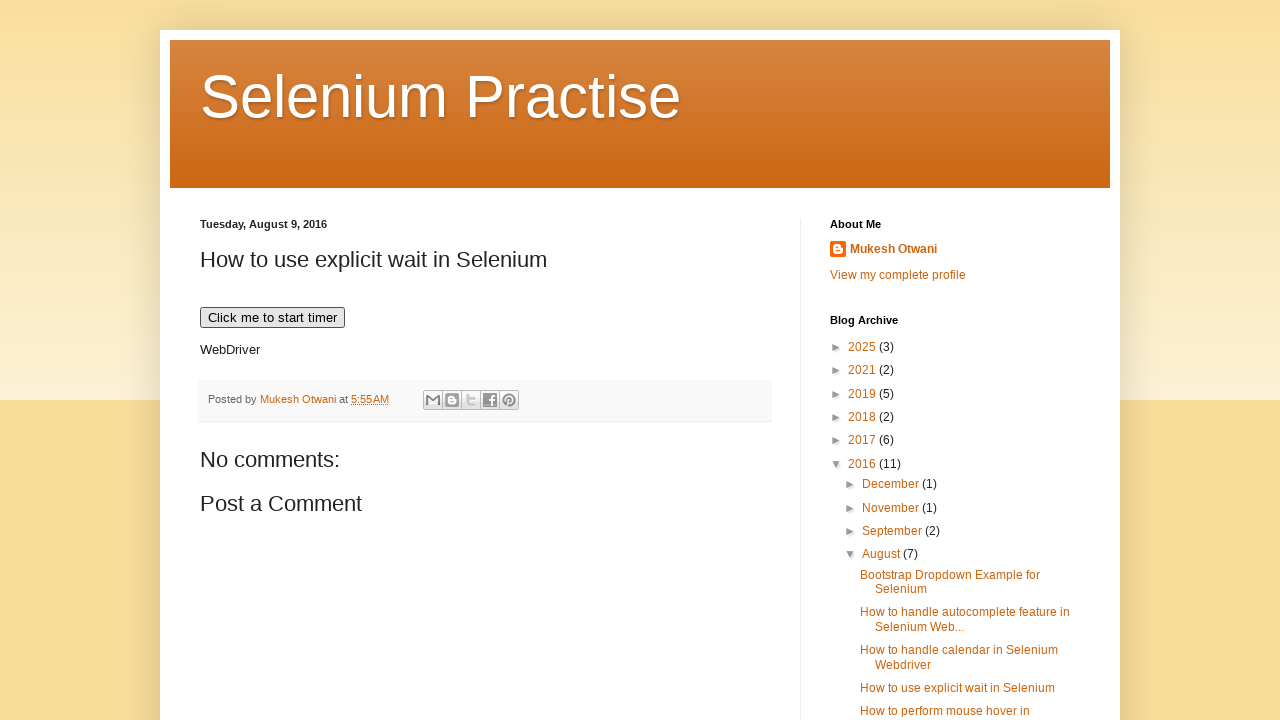

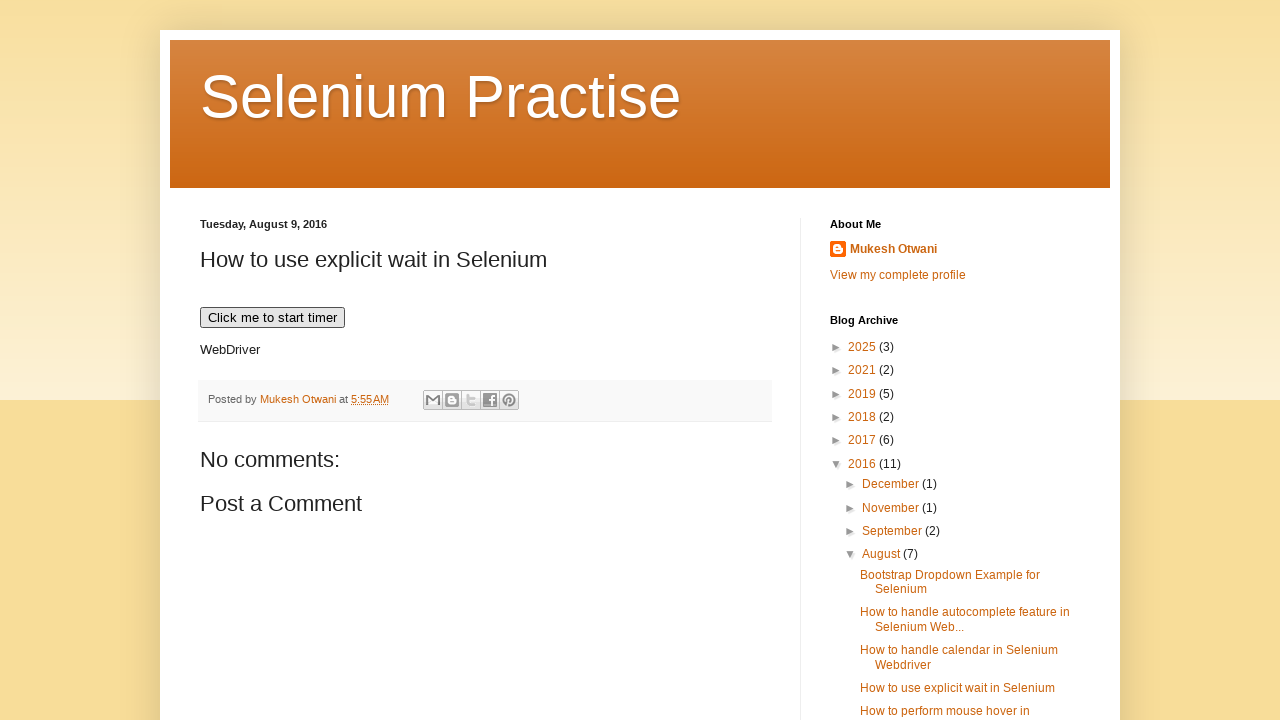